Tests autocomplete dropdown functionality by typing partial text, selecting a country from suggestions, and verifying the selection

Starting URL: https://rahulshettyacademy.com/dropdownsPractise/

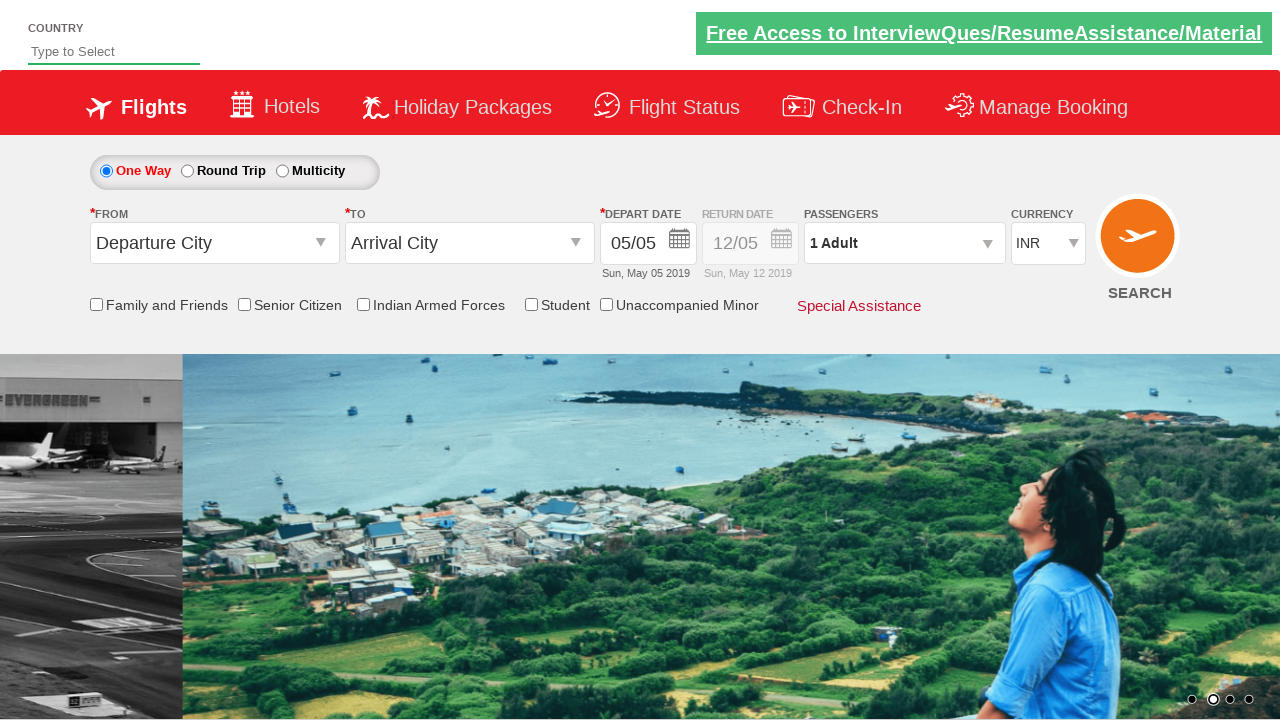

Typed 'ind' into autocomplete field on #autosuggest
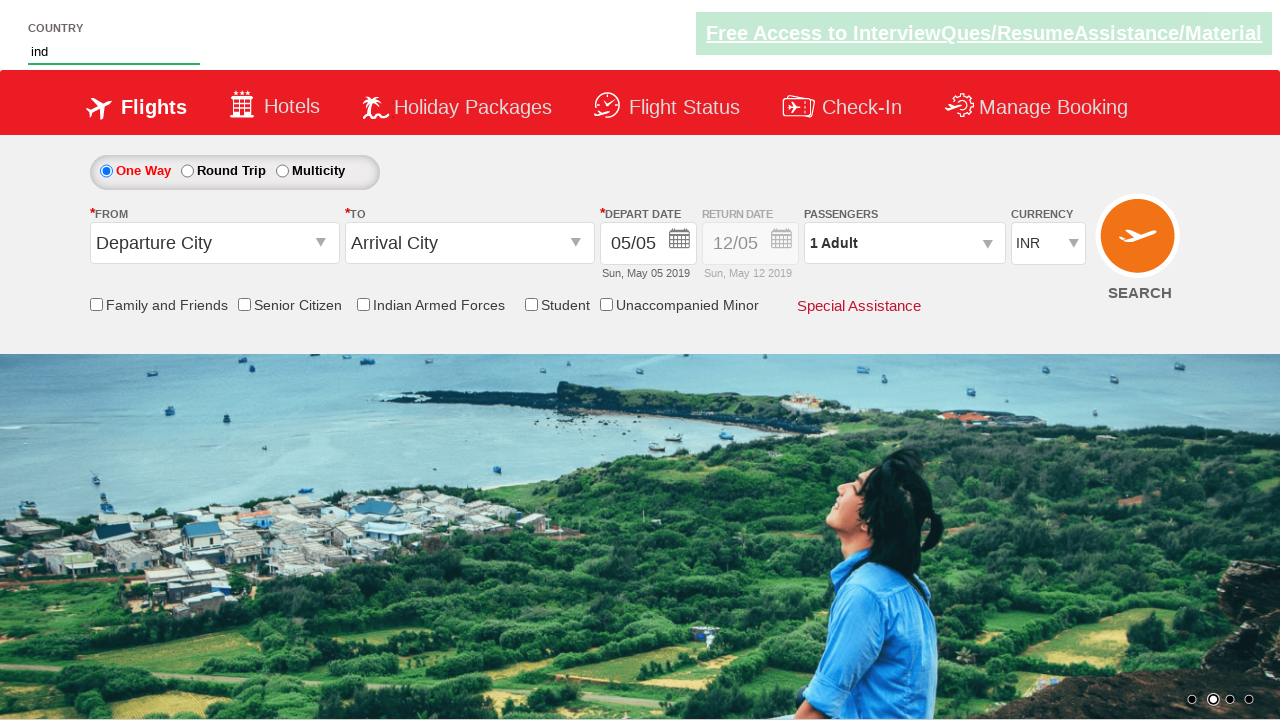

Dropdown suggestions appeared
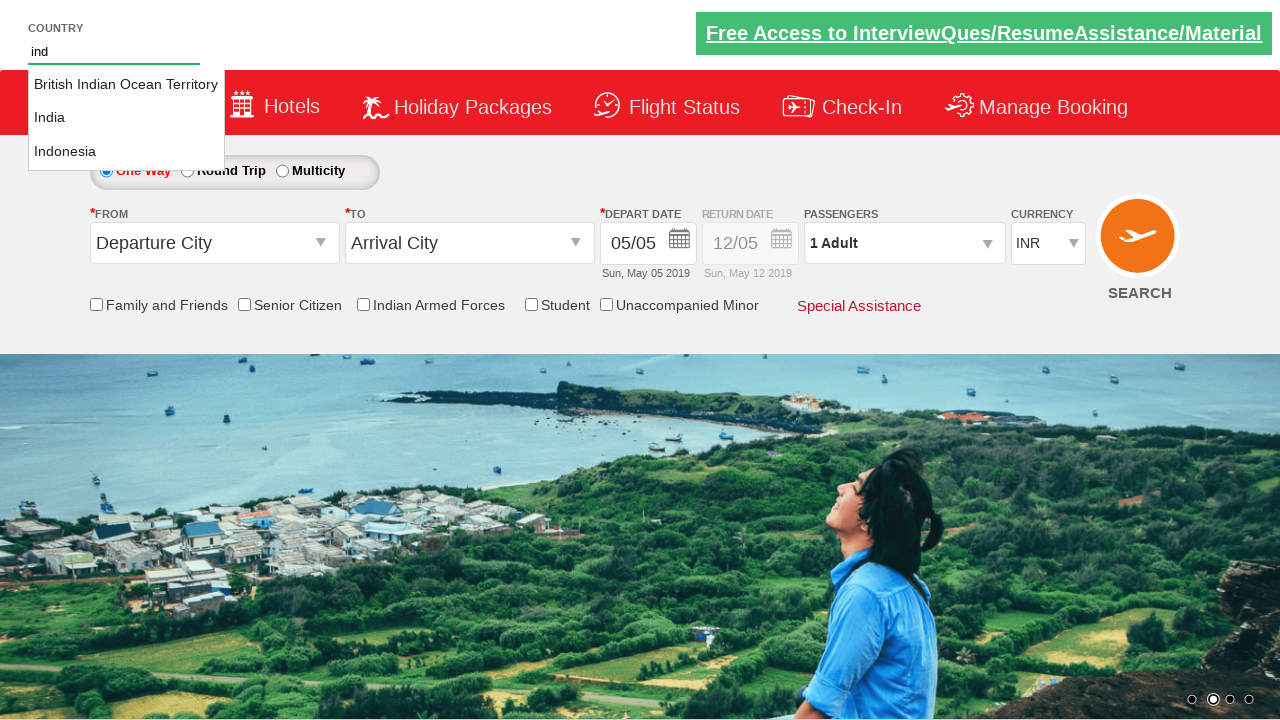

Retrieved all country suggestions from dropdown
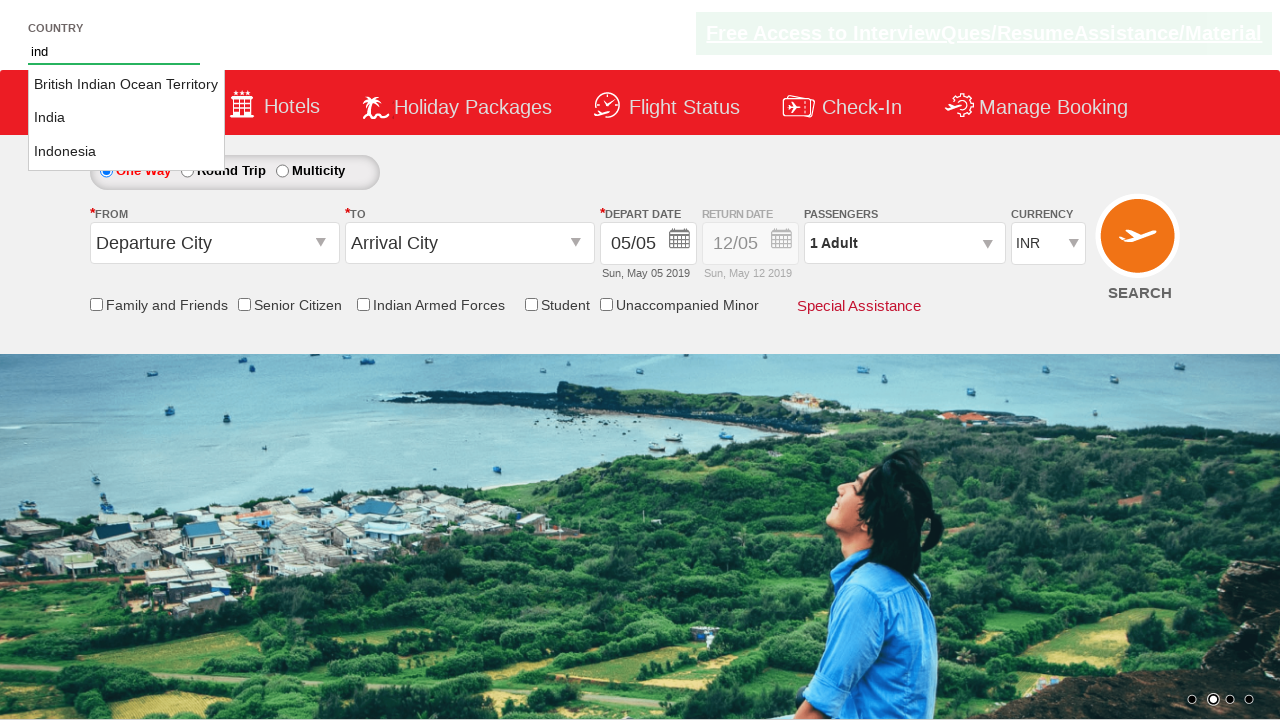

Clicked 'India' from the suggestions
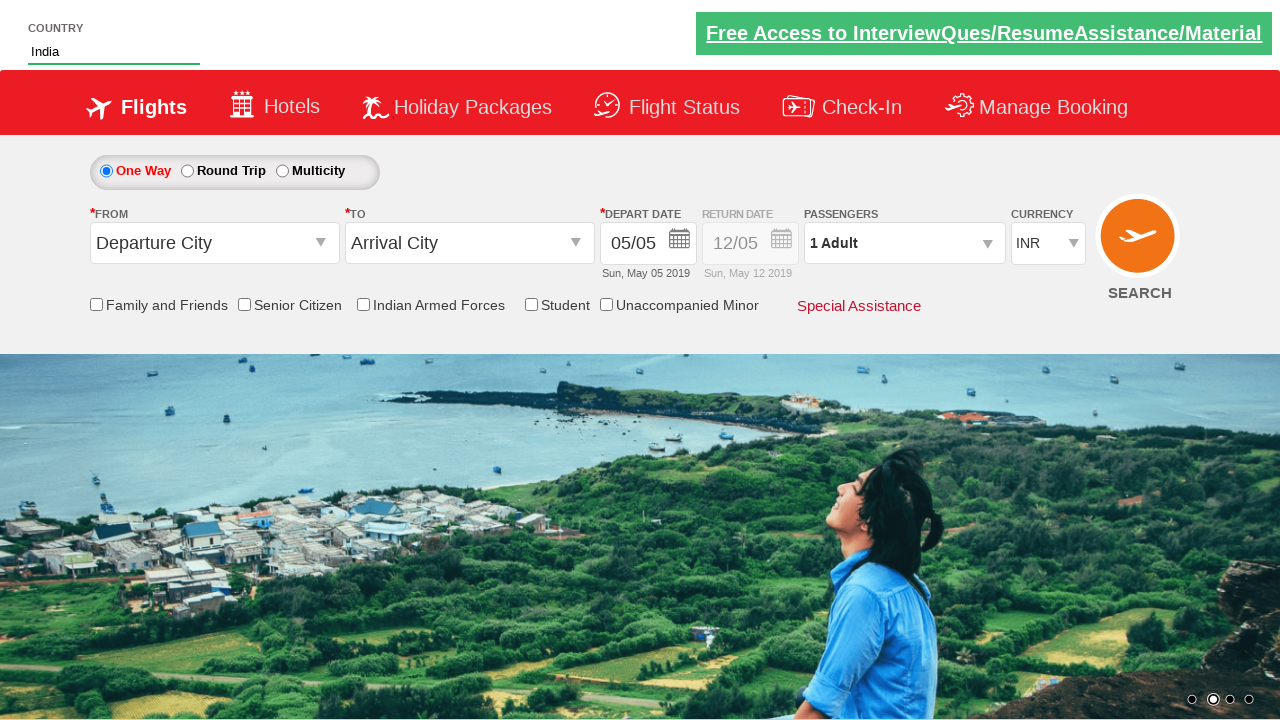

Verified that 'India' was selected in the autocomplete field
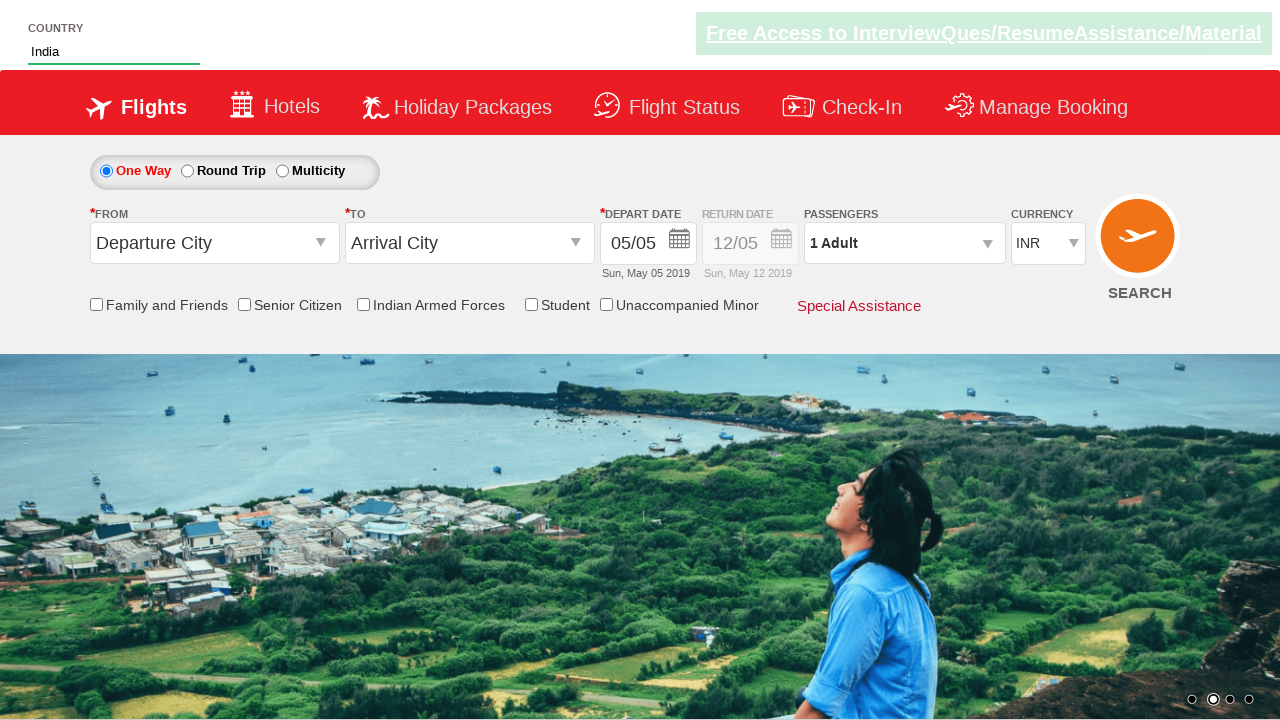

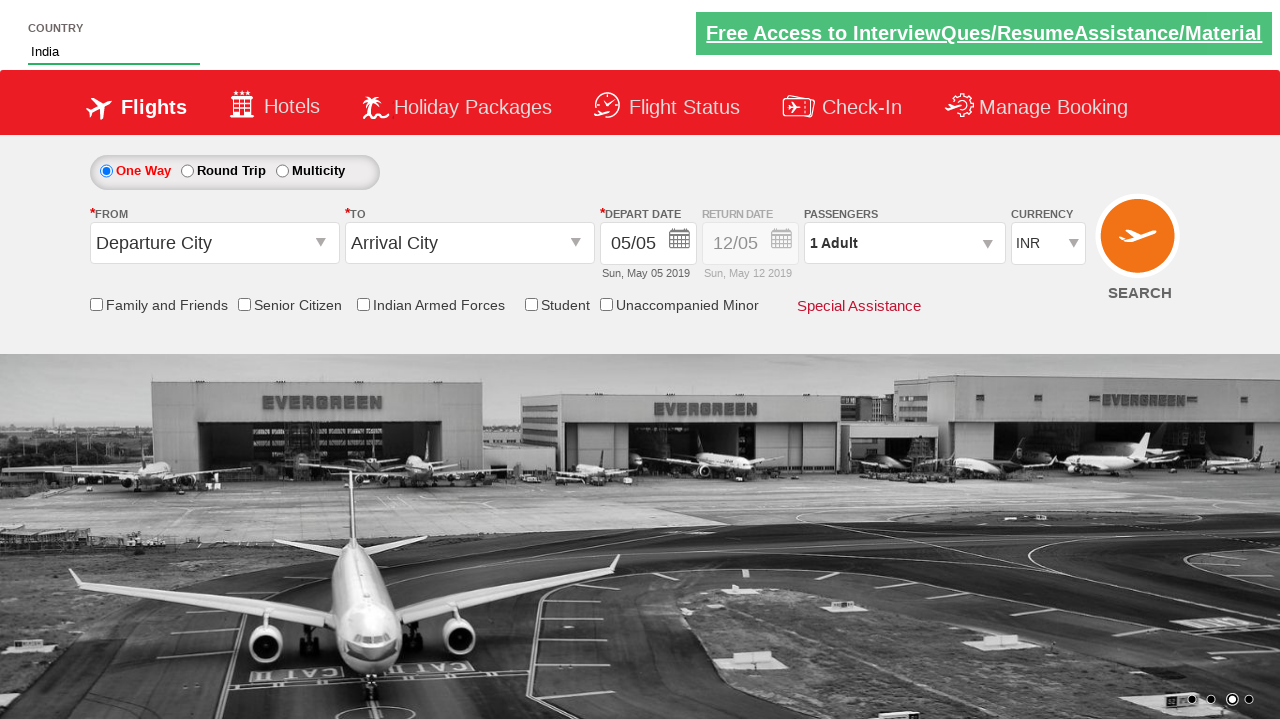